Tests the error message close functionality by triggering a login error and then clicking the X icon to dismiss the error message

Starting URL: https://www.saucedemo.com/

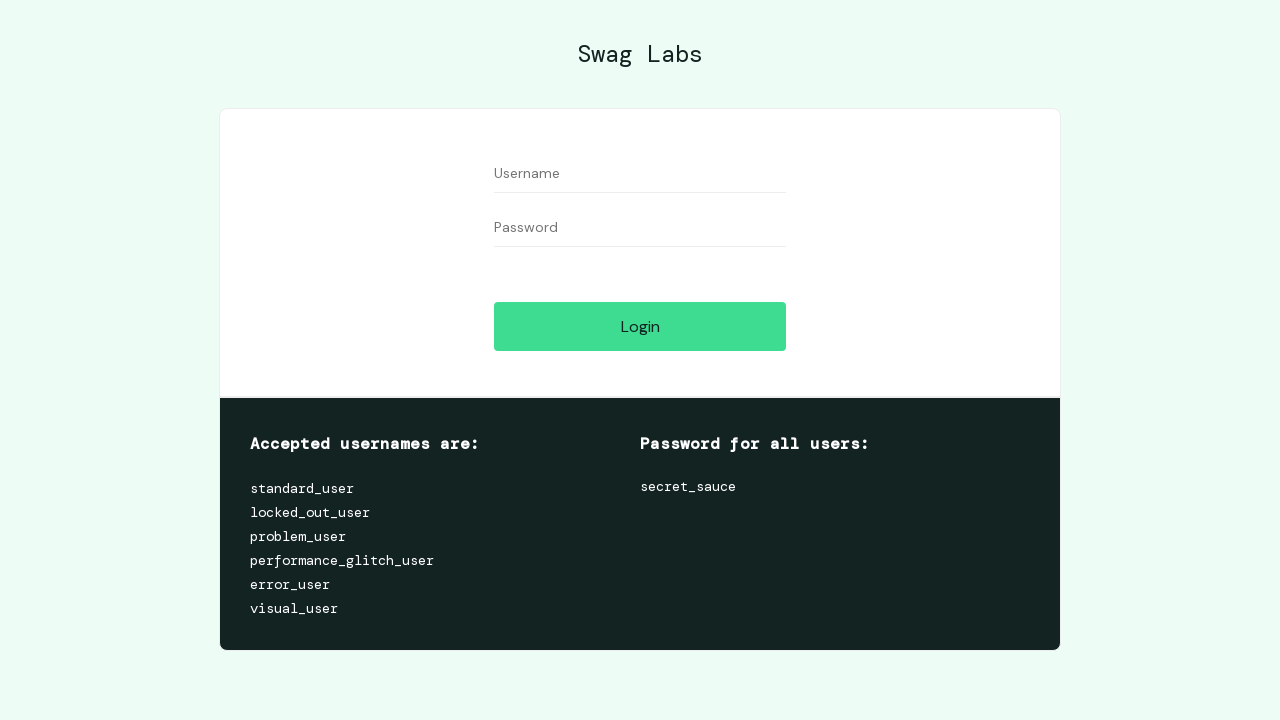

Clicked login button without entering credentials to trigger error at (640, 326) on #login-button
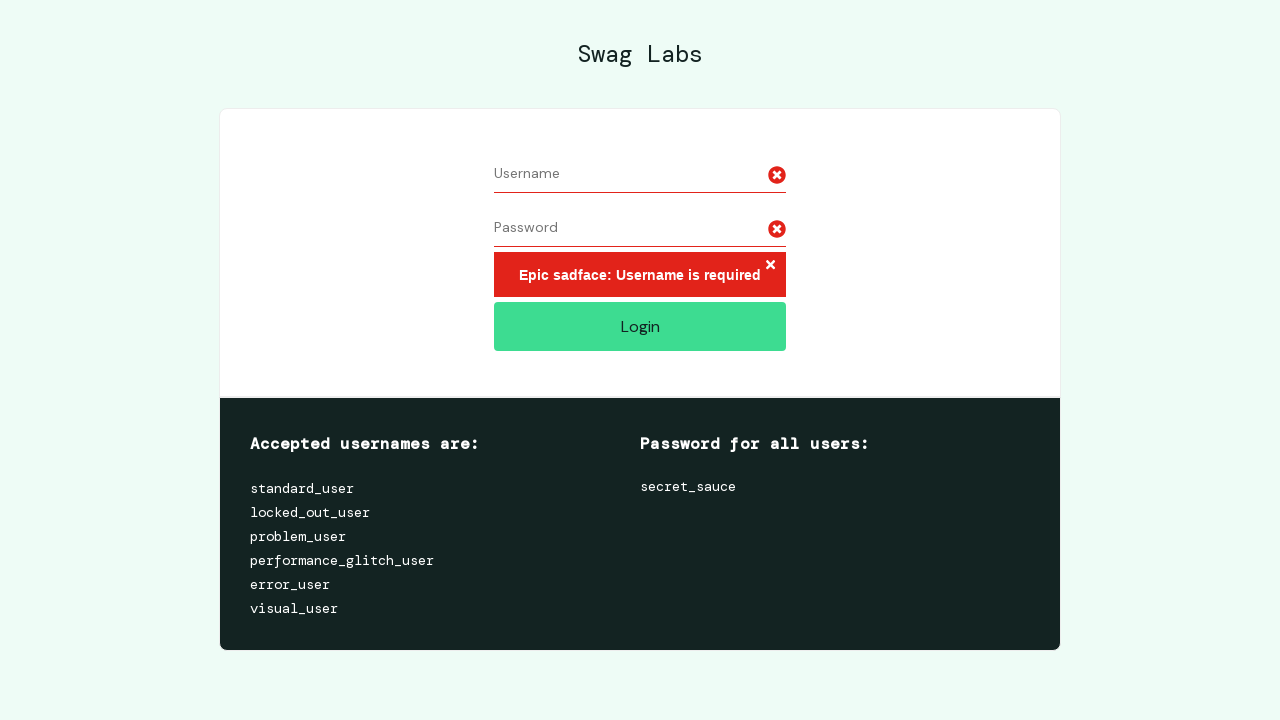

Error message appeared on screen
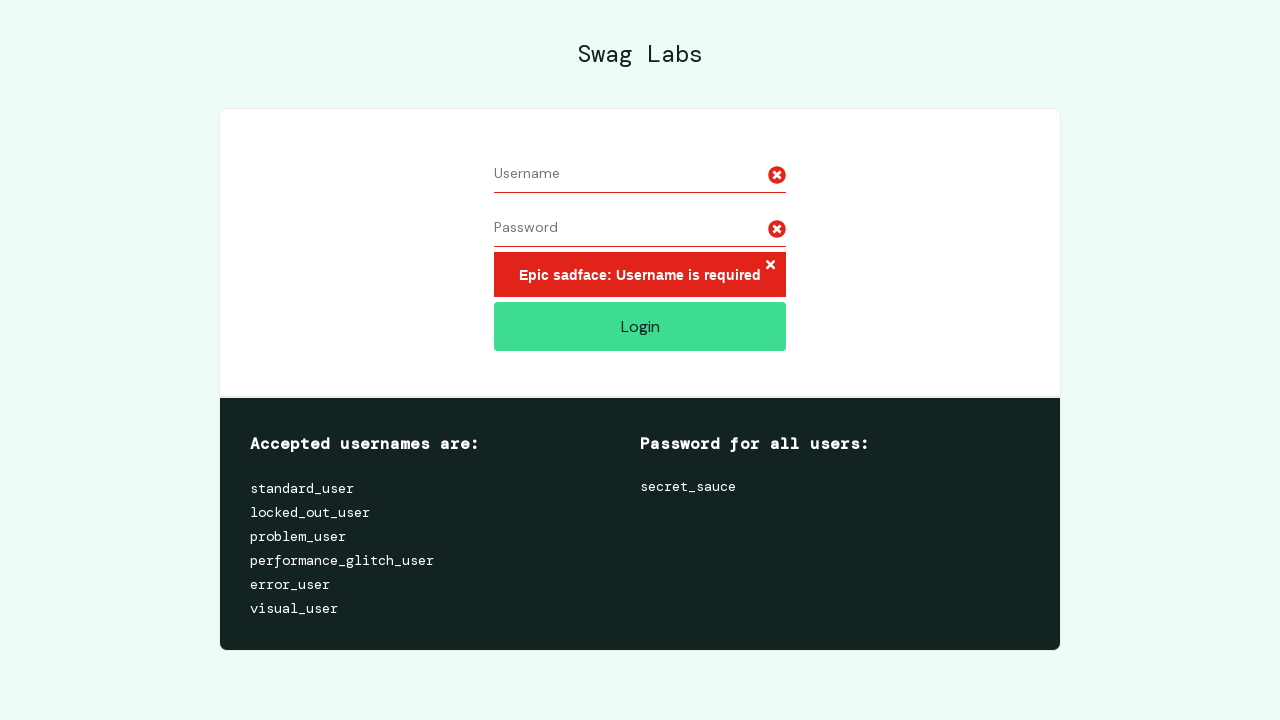

Clicked X icon to close the error message at (770, 266) on .error-button
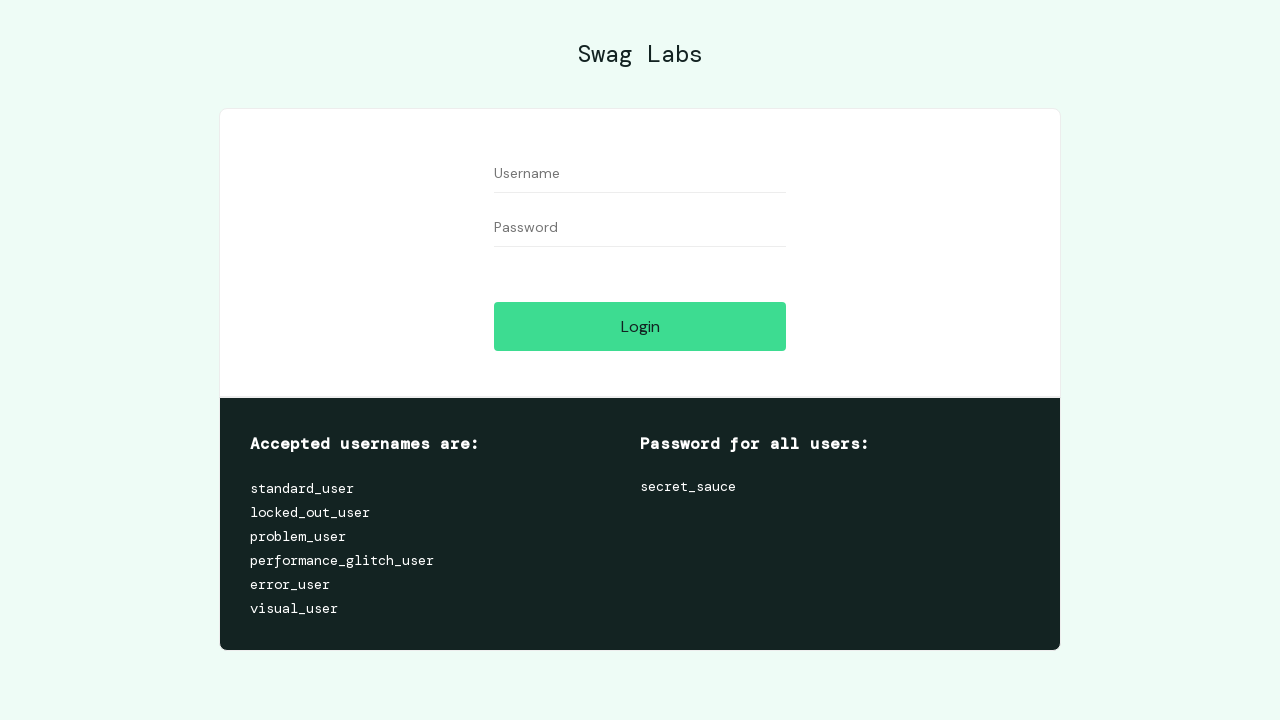

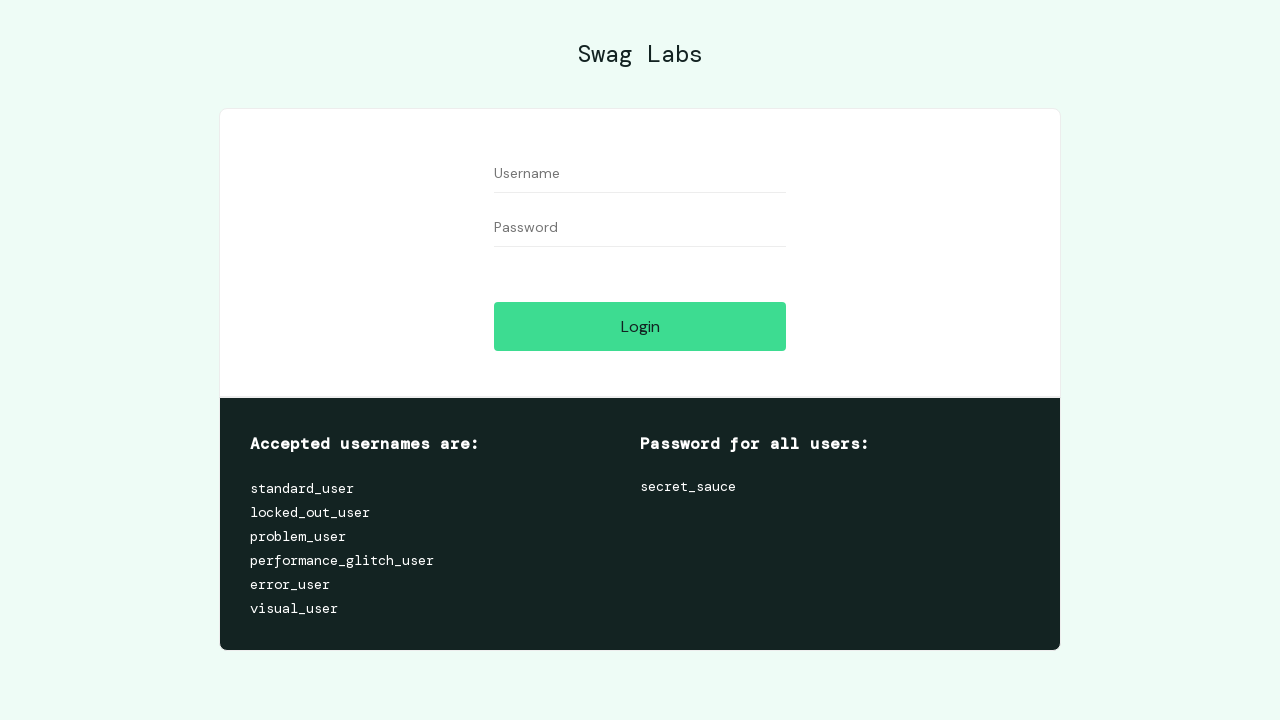